Navigates to the Inmakes Education about us page and verifies that the main content paragraph is present on the page.

Starting URL: https://inmakesedu.com/about_us

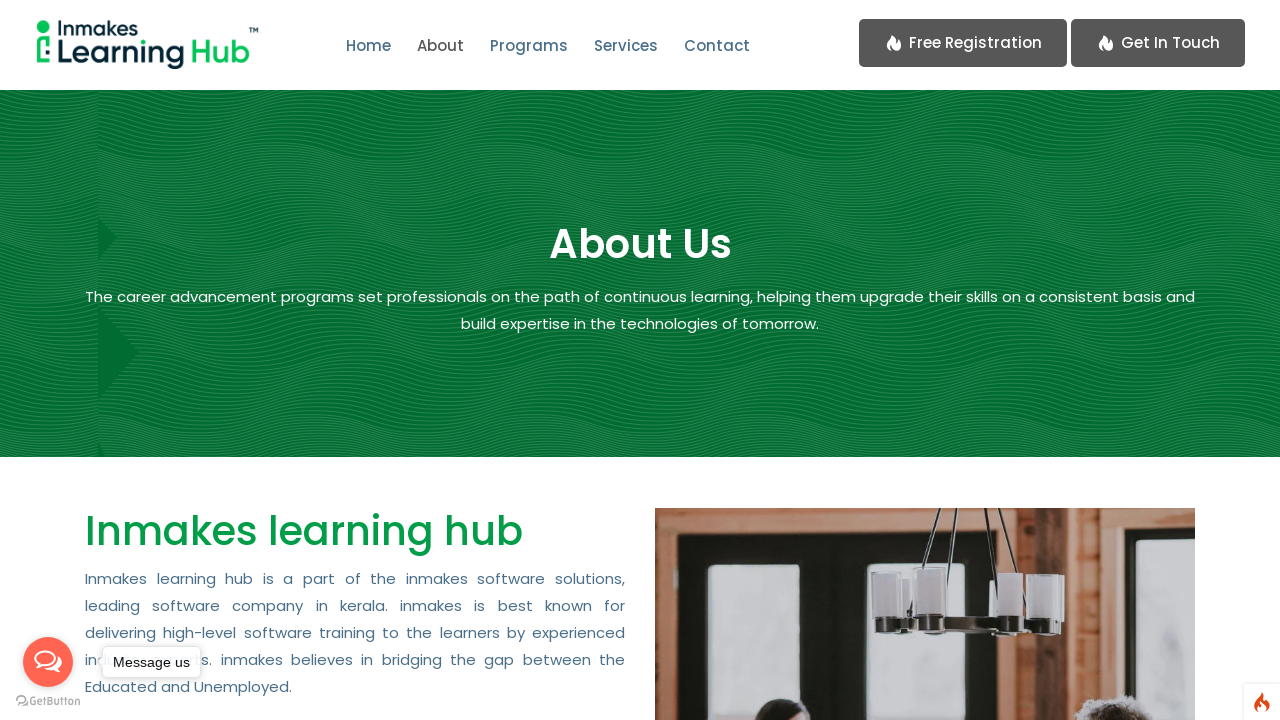

Navigated to Inmakes Education about us page
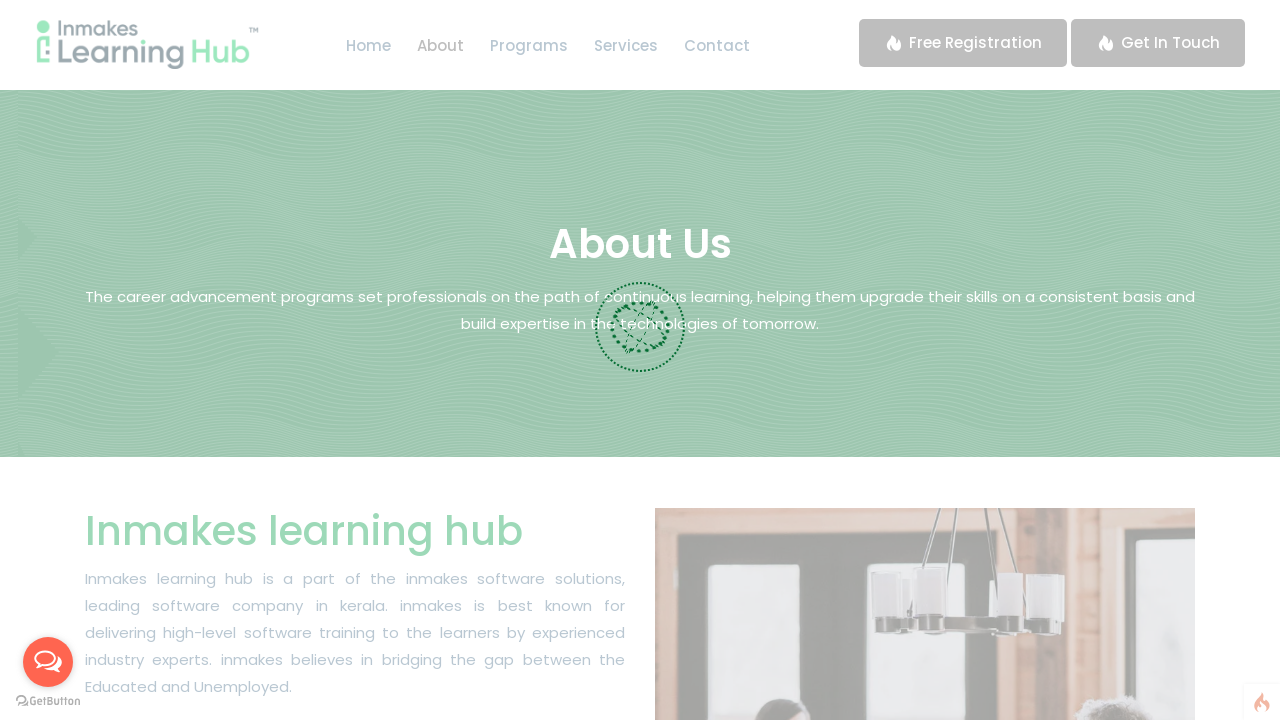

Main content paragraph loaded on about us page
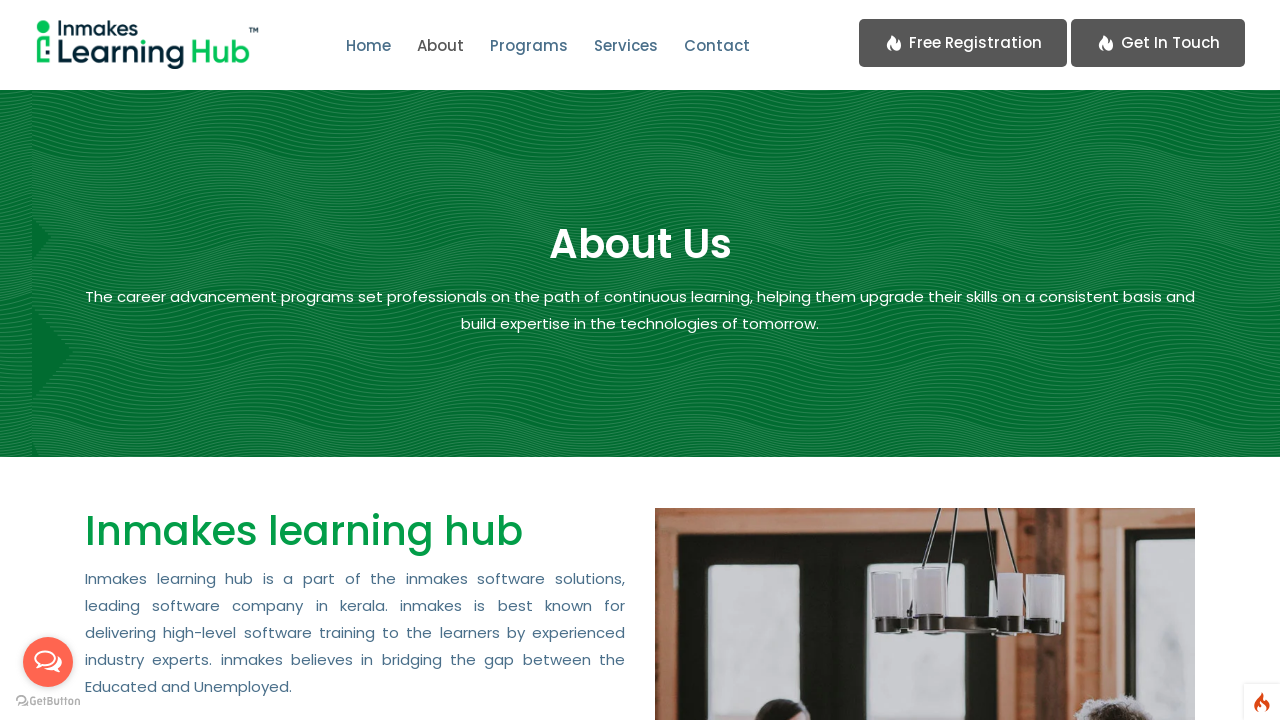

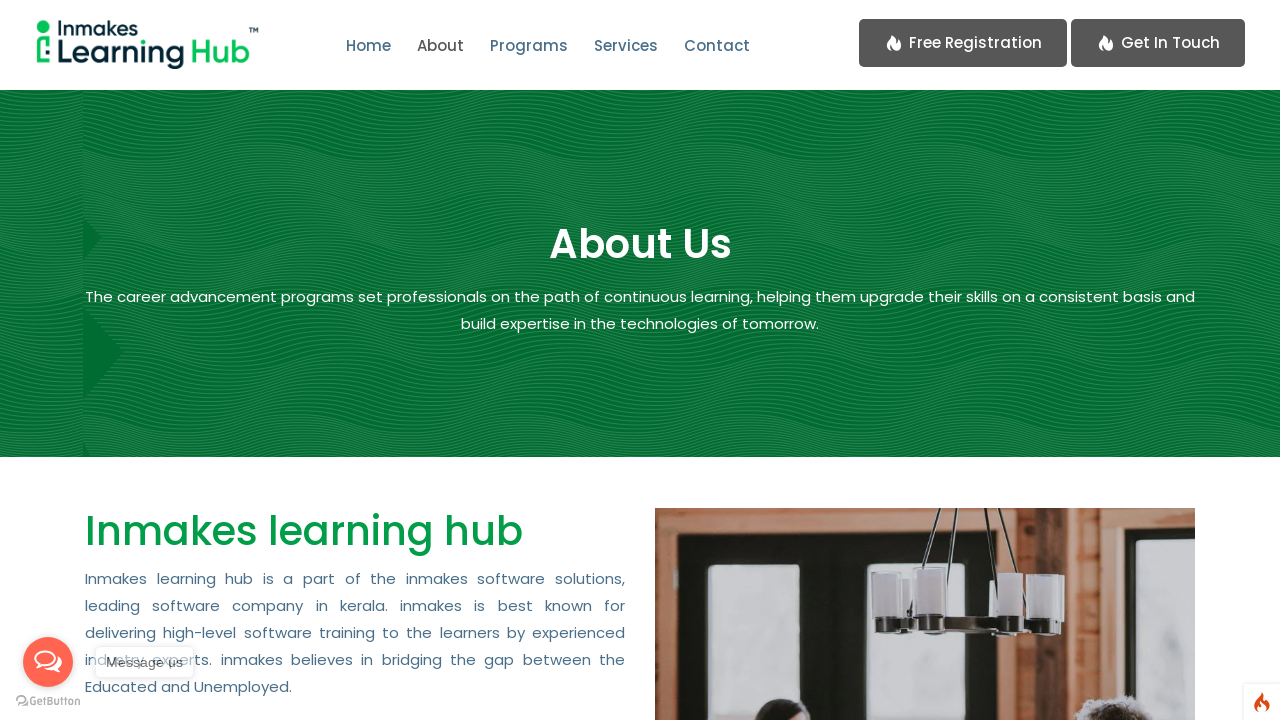